Tests a form submission by filling username, email, and address fields multiple times with random data

Starting URL: https://demoqa.com/text-box

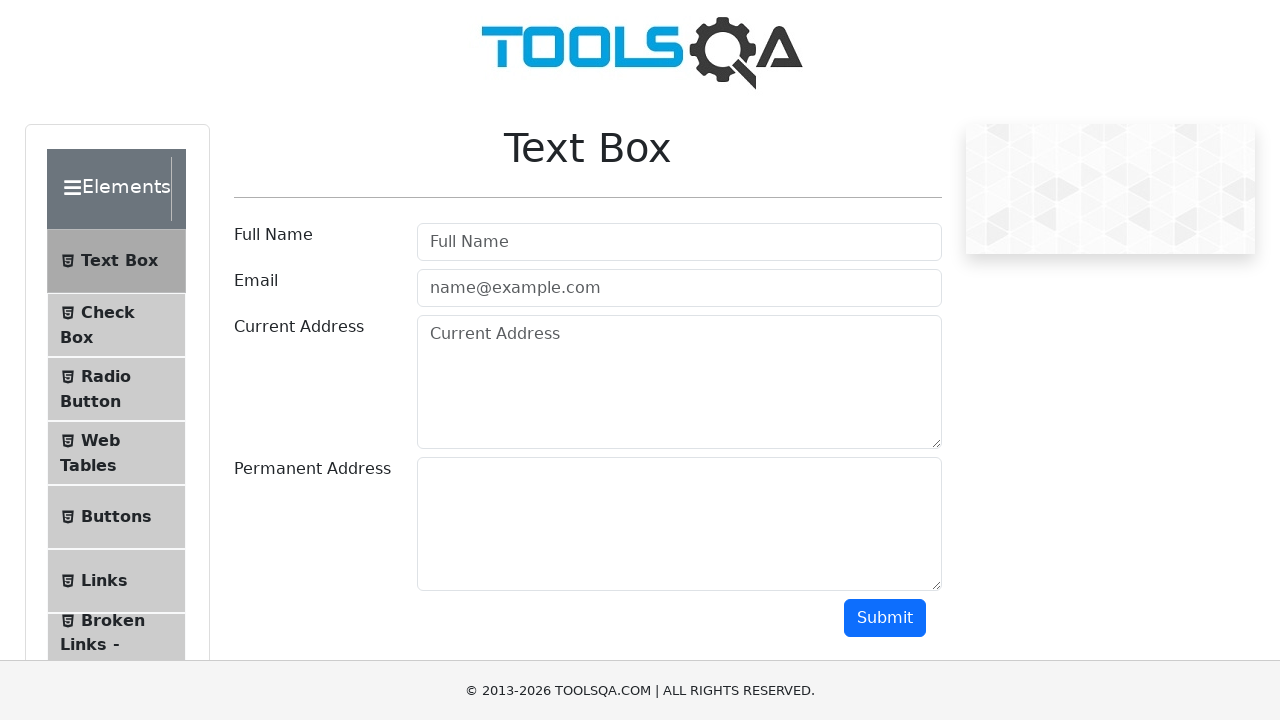

Filled username field with 'alba' on #userName
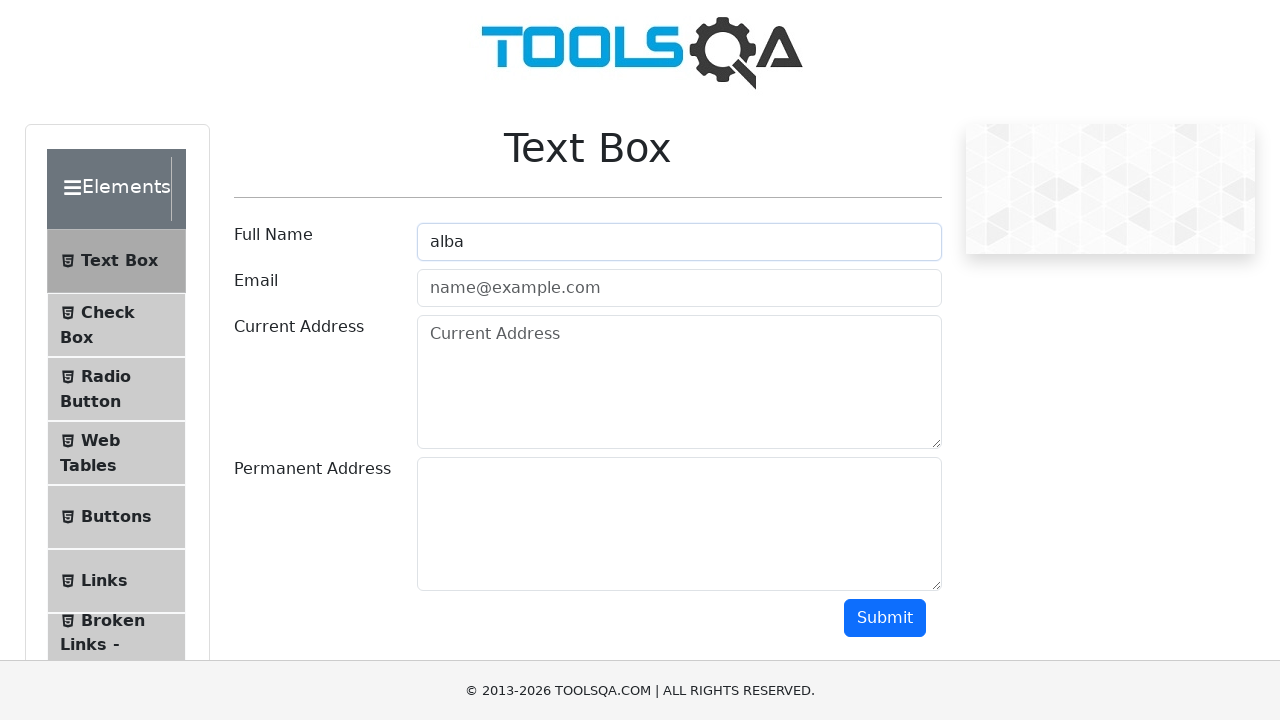

Filled email field with 'alba@gmail.com' on #userEmail
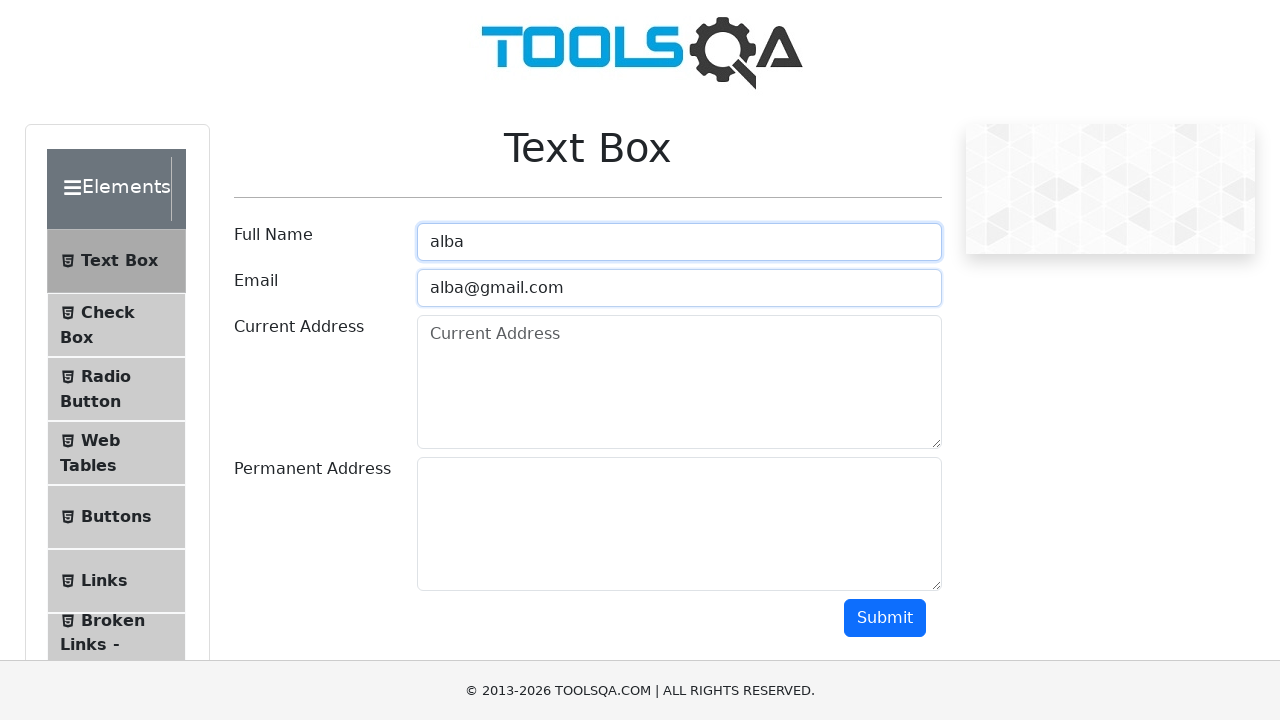

Filled current address with 'dire1 434' on #currentAddress
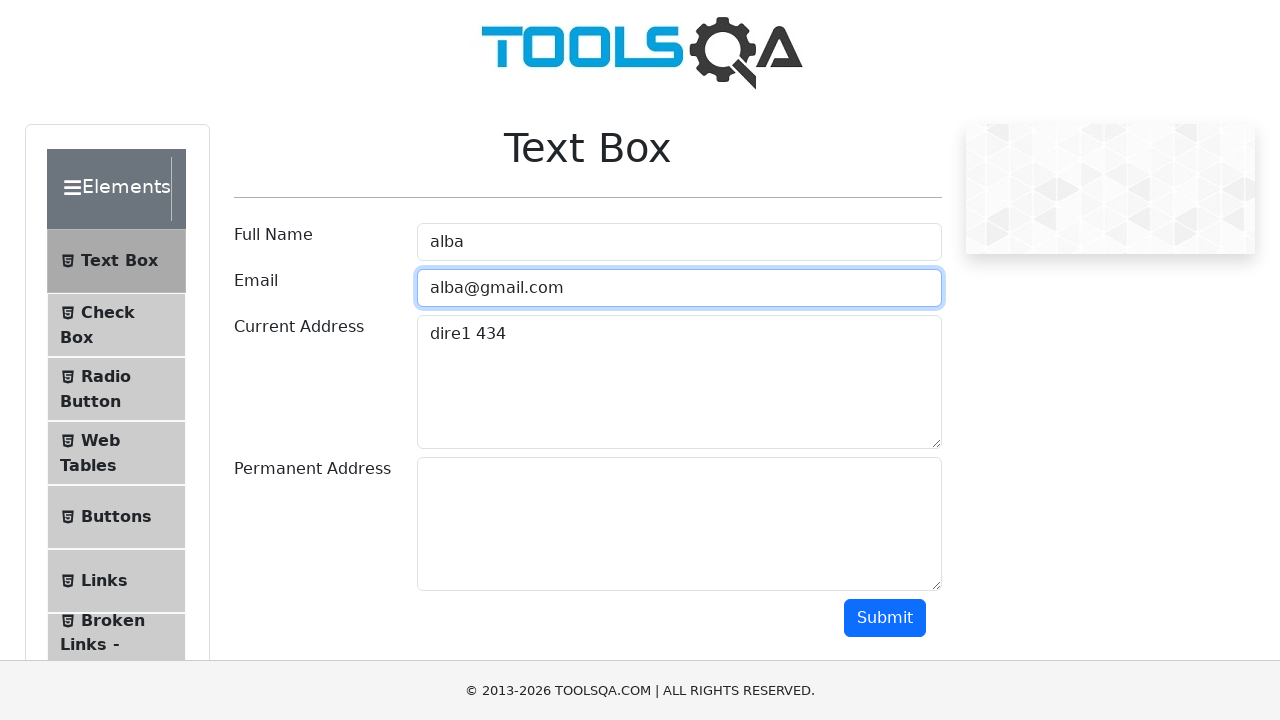

Filled permanent address with 'dire2434' on #permanentAddress
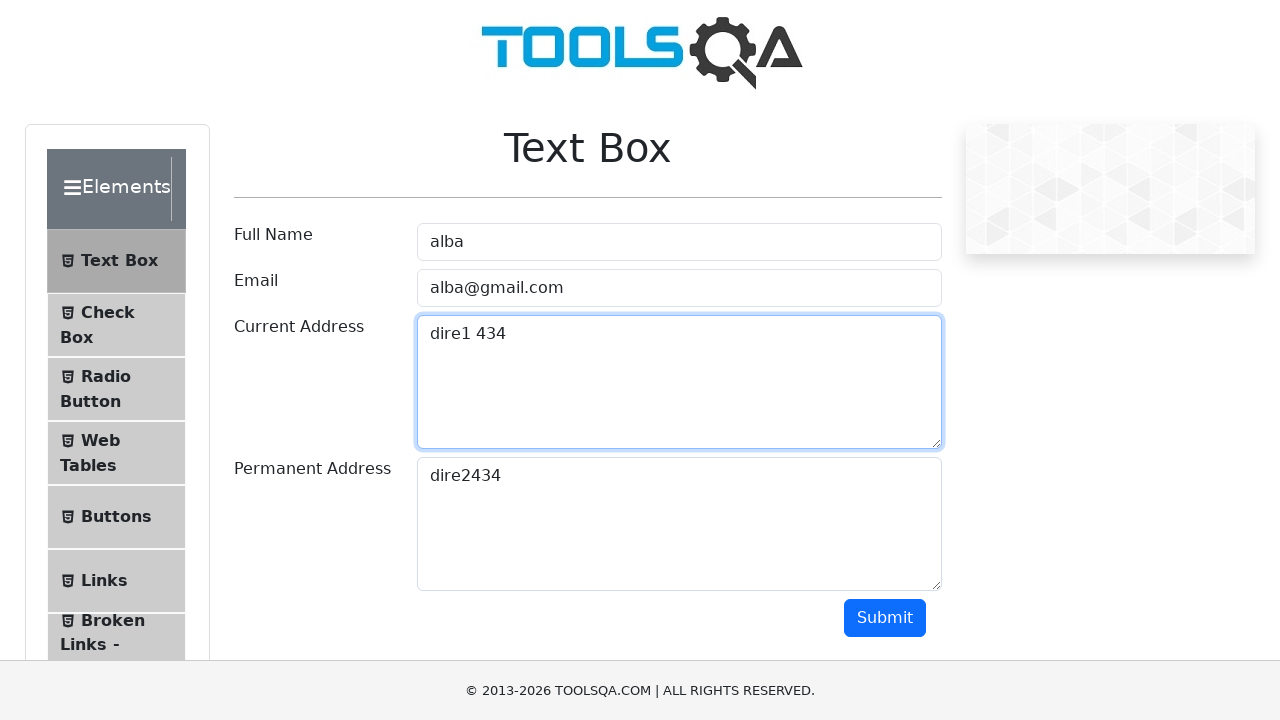

Clicked submit button to submit form at (885, 618) on #submit
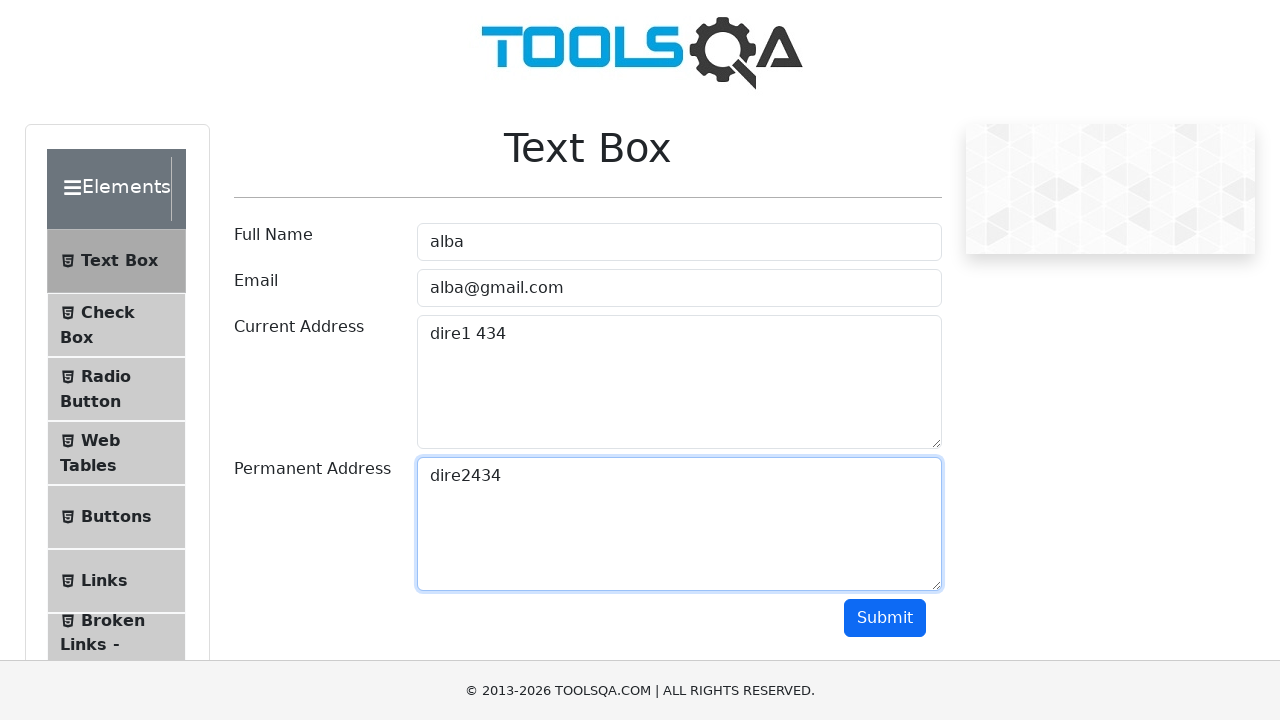

Waited 3 seconds for form submission to complete
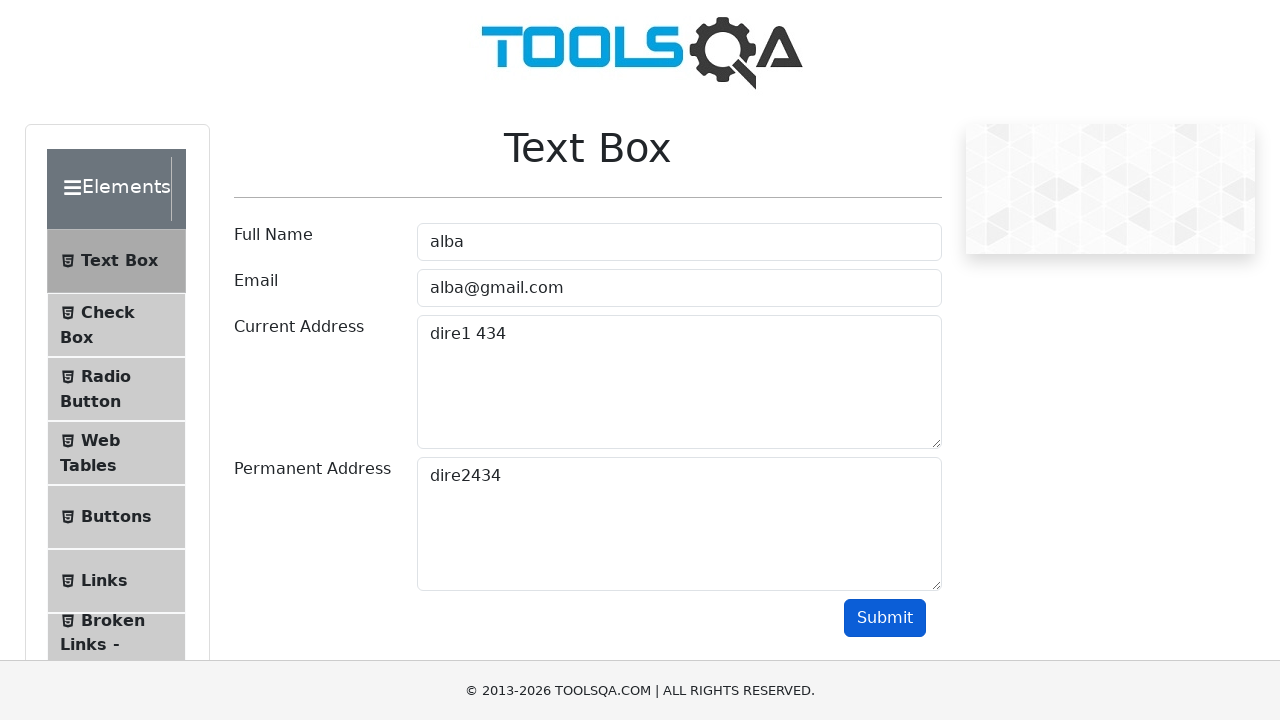

Filled username field with 'nany' on #userName
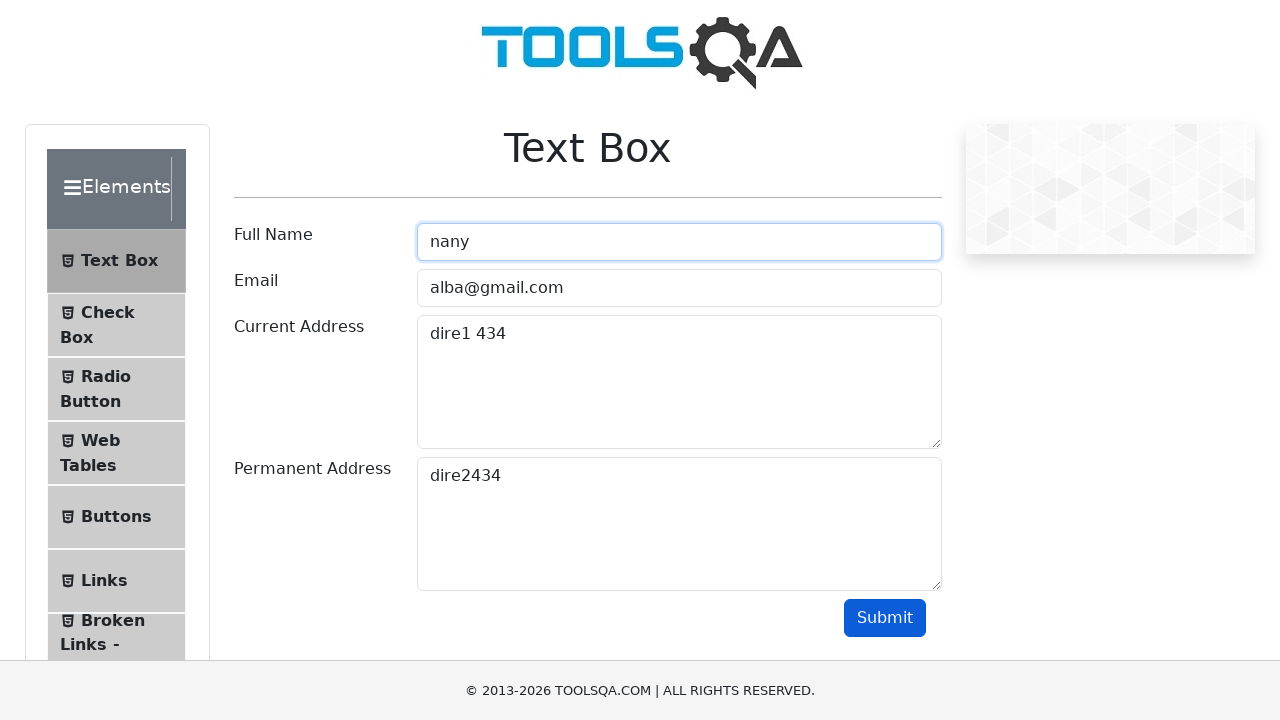

Filled email field with 'nany@gmail.com' on #userEmail
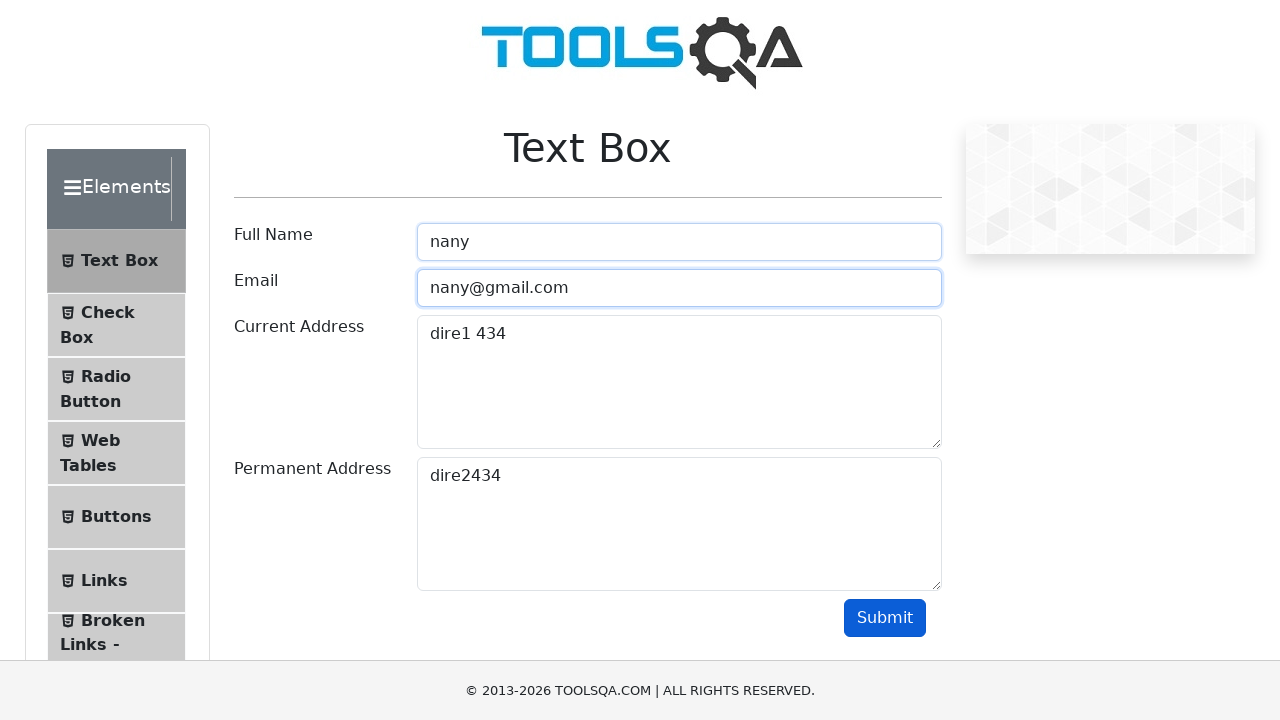

Filled current address with 'dire1 880' on #currentAddress
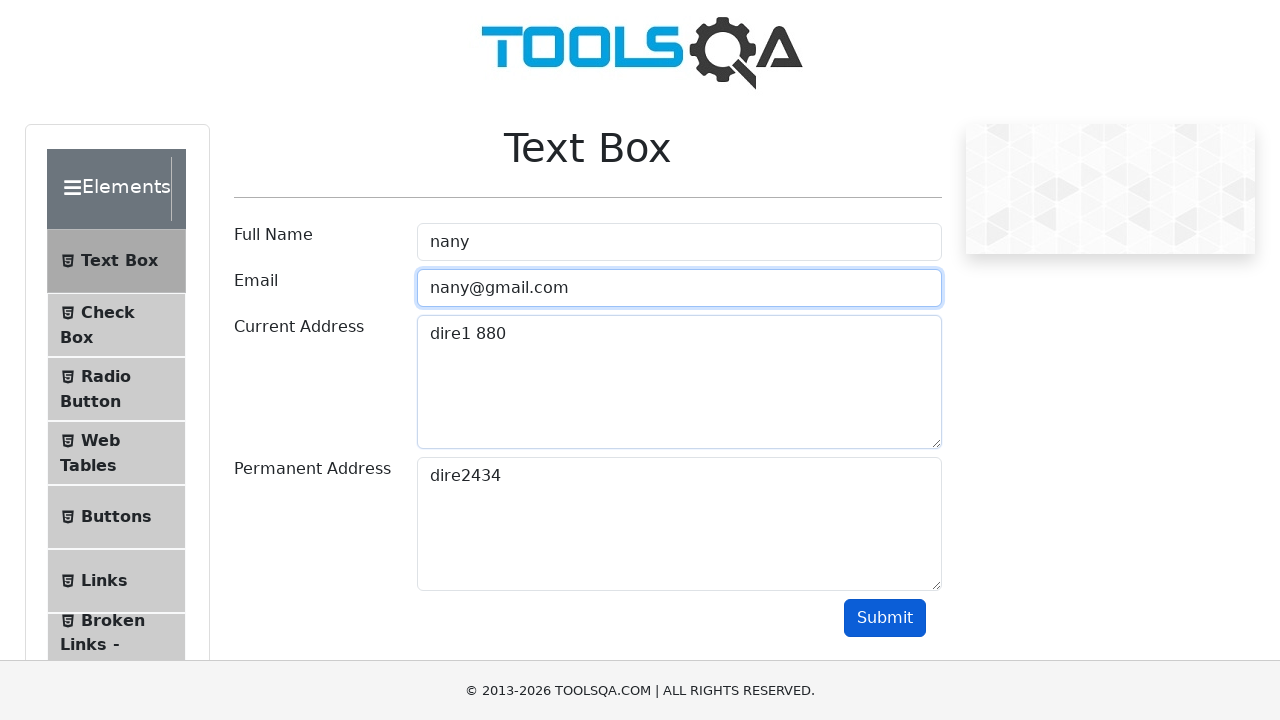

Filled permanent address with 'dire2880' on #permanentAddress
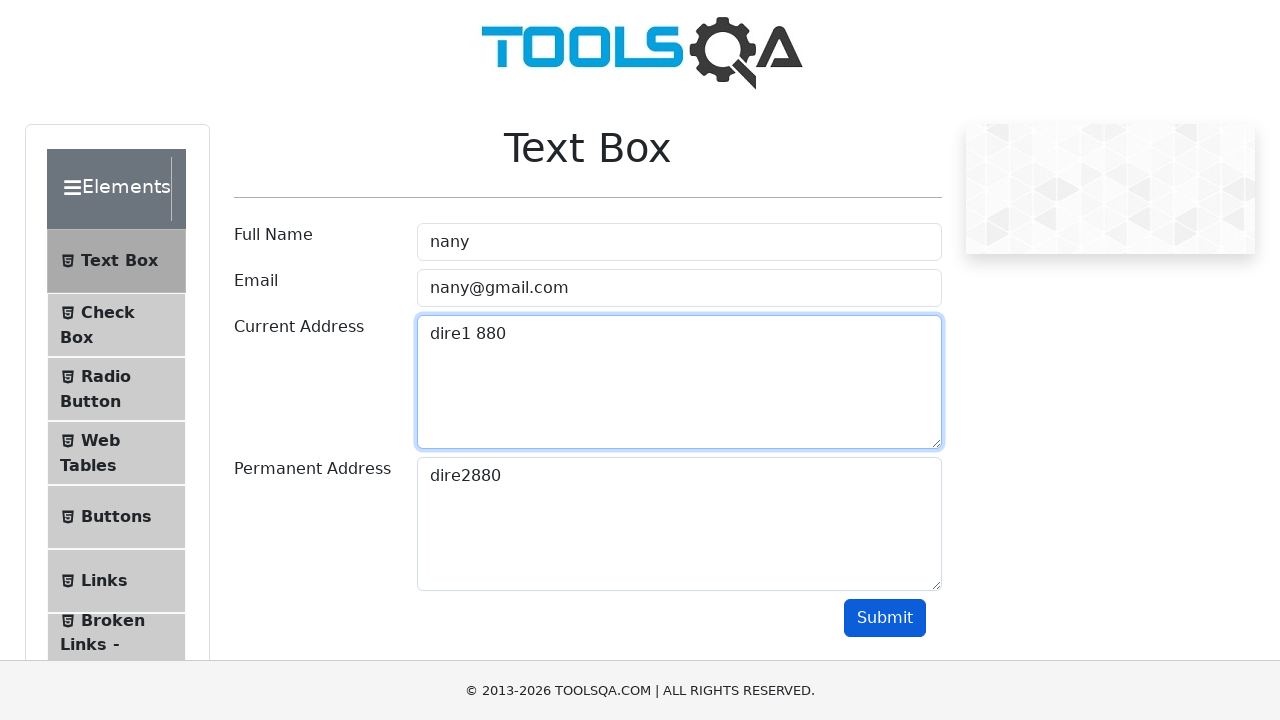

Clicked submit button to submit form at (885, 618) on #submit
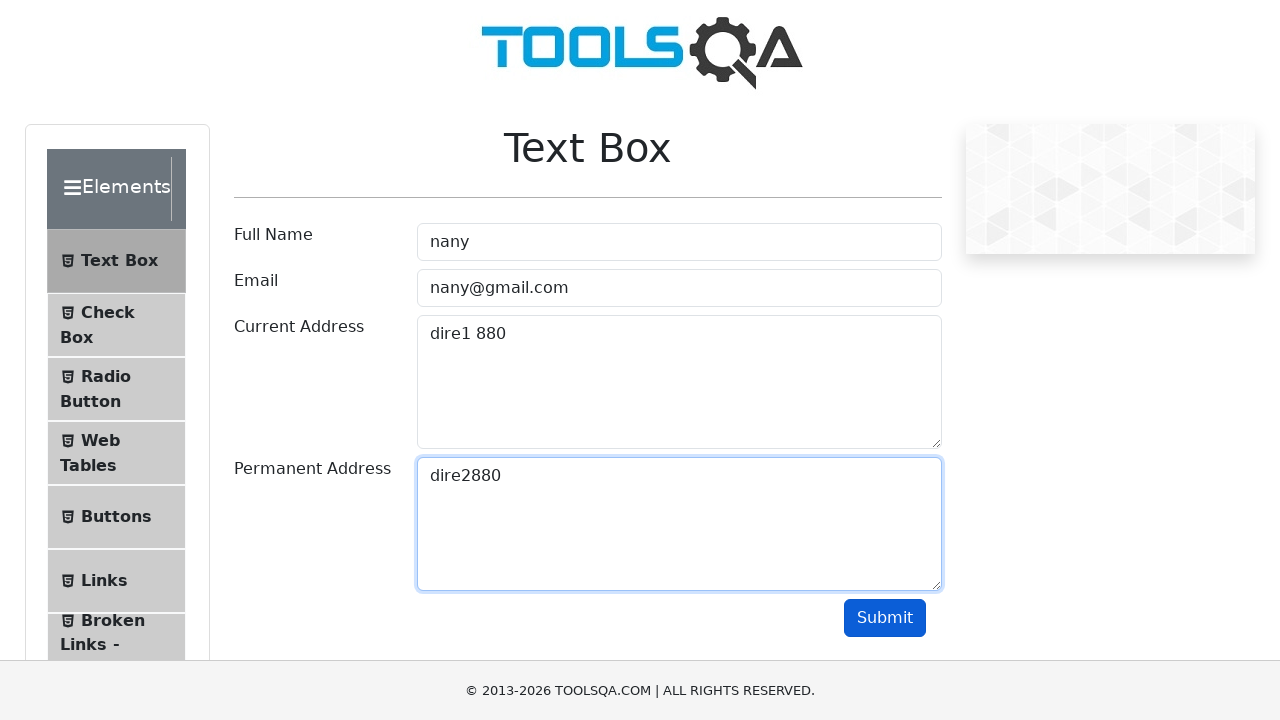

Waited 3 seconds for form submission to complete
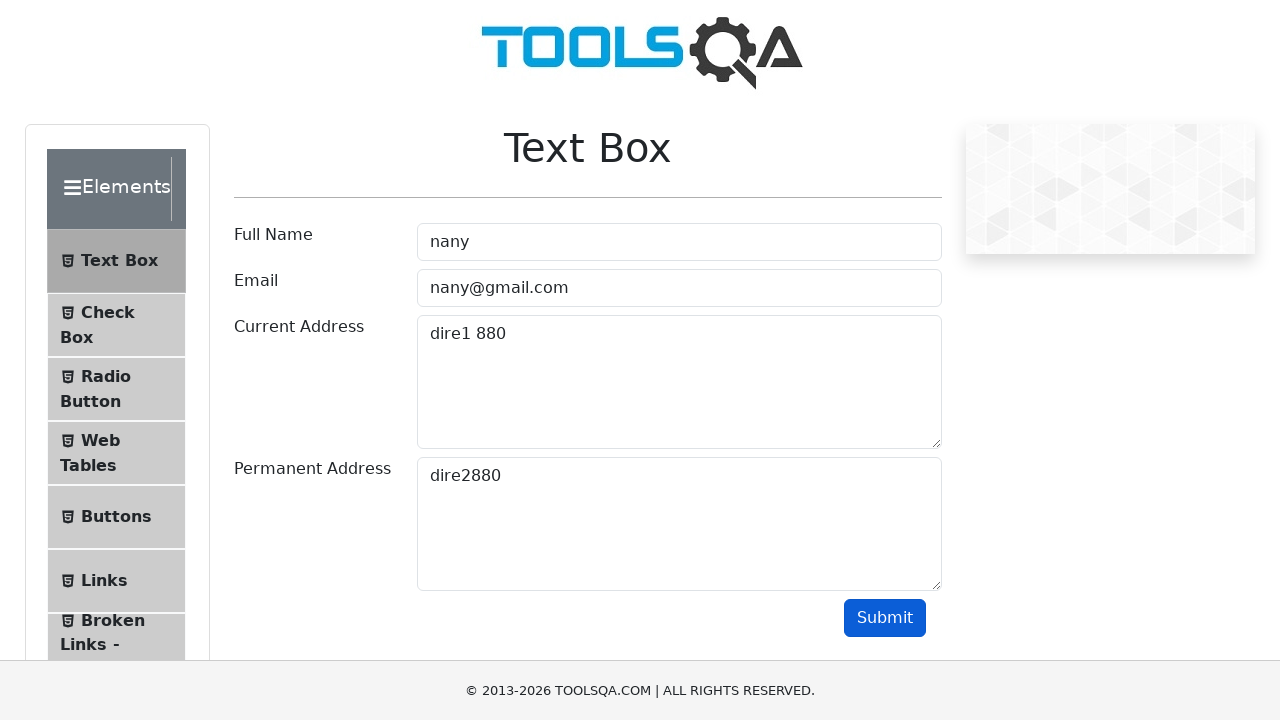

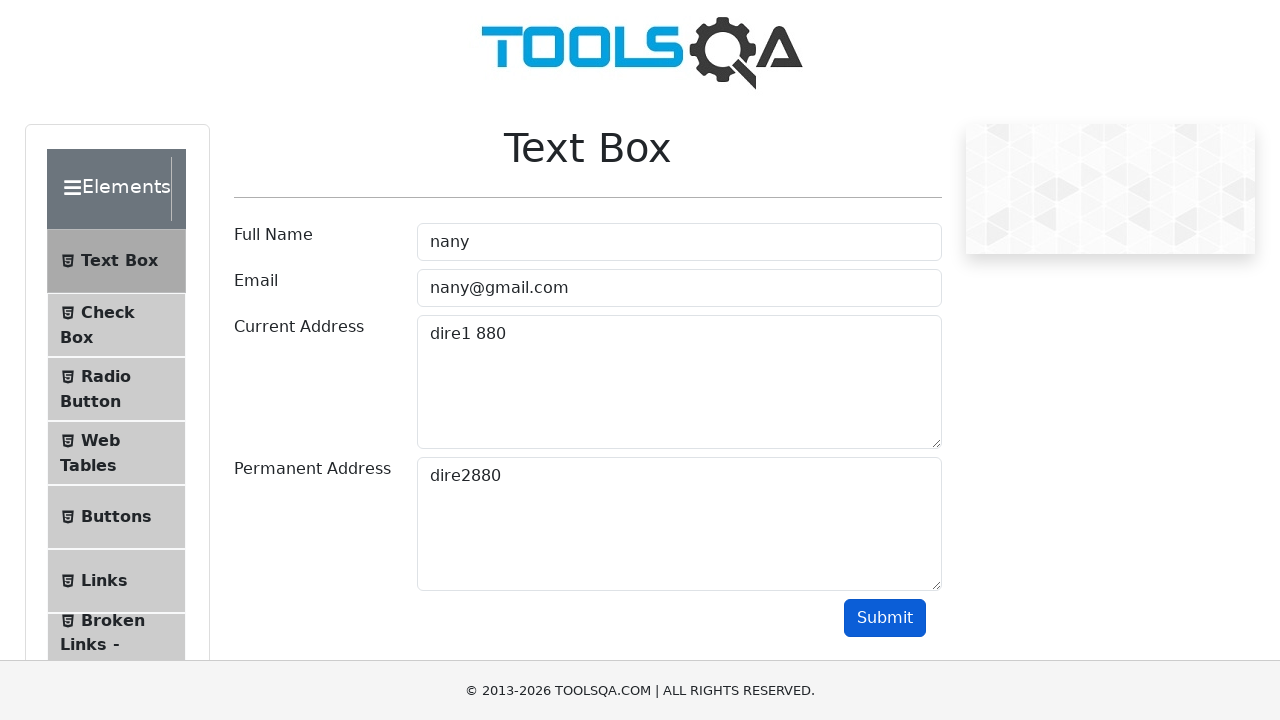